Tests the complete order flow by adding a product to cart, filling out the place order form with test data, and verifying the order confirmation

Starting URL: https://www.demoblaze.com

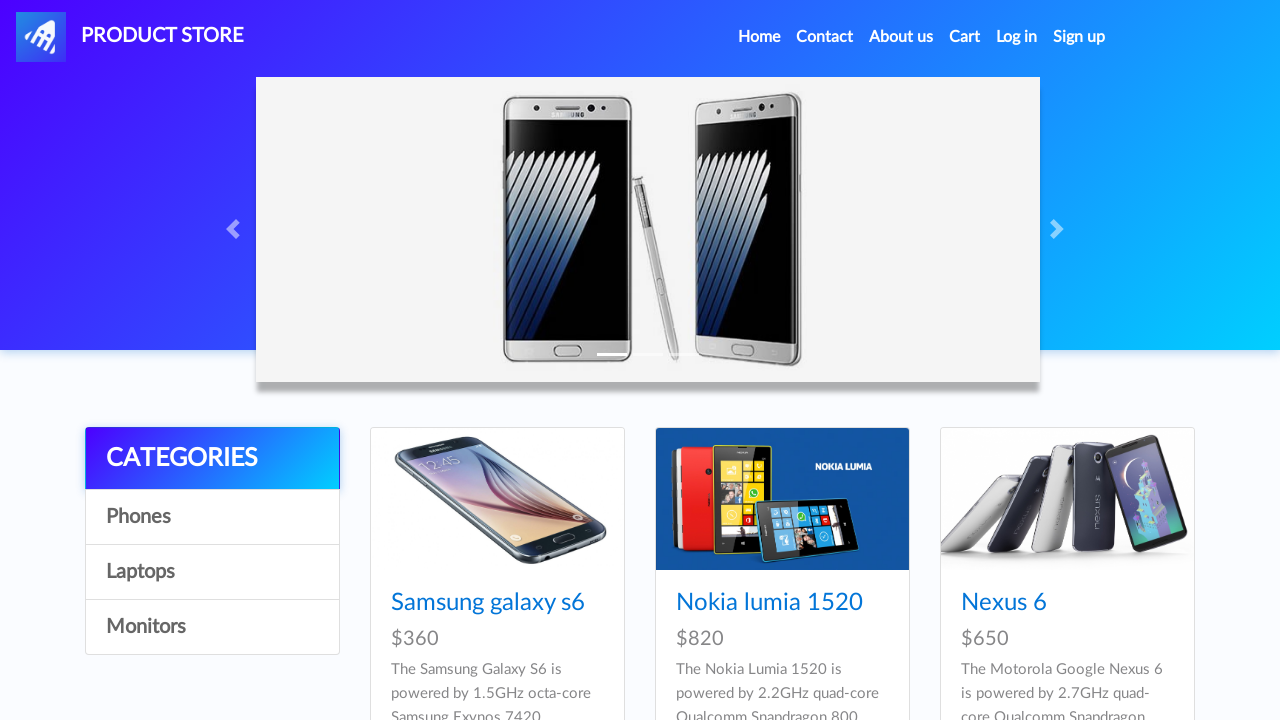

Waited for product cards to load on DemoBlaze homepage
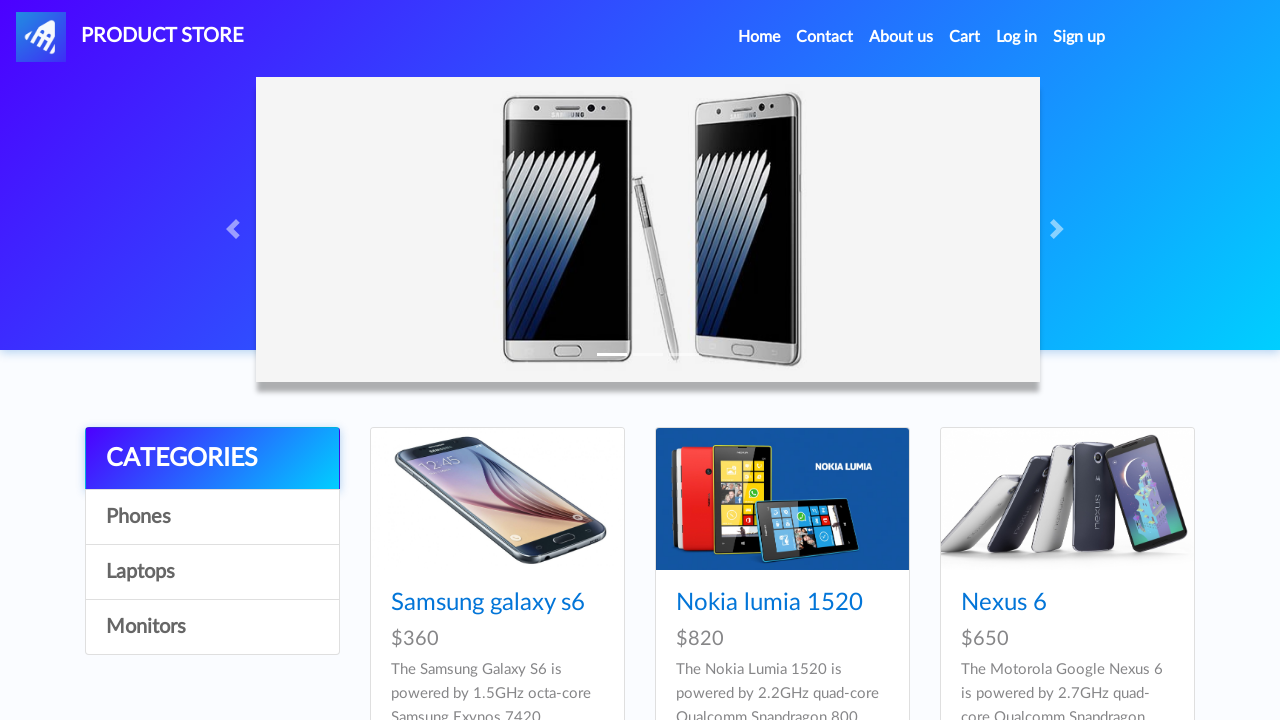

Clicked on first product to view details at (488, 603) on .card-title a >> nth=0
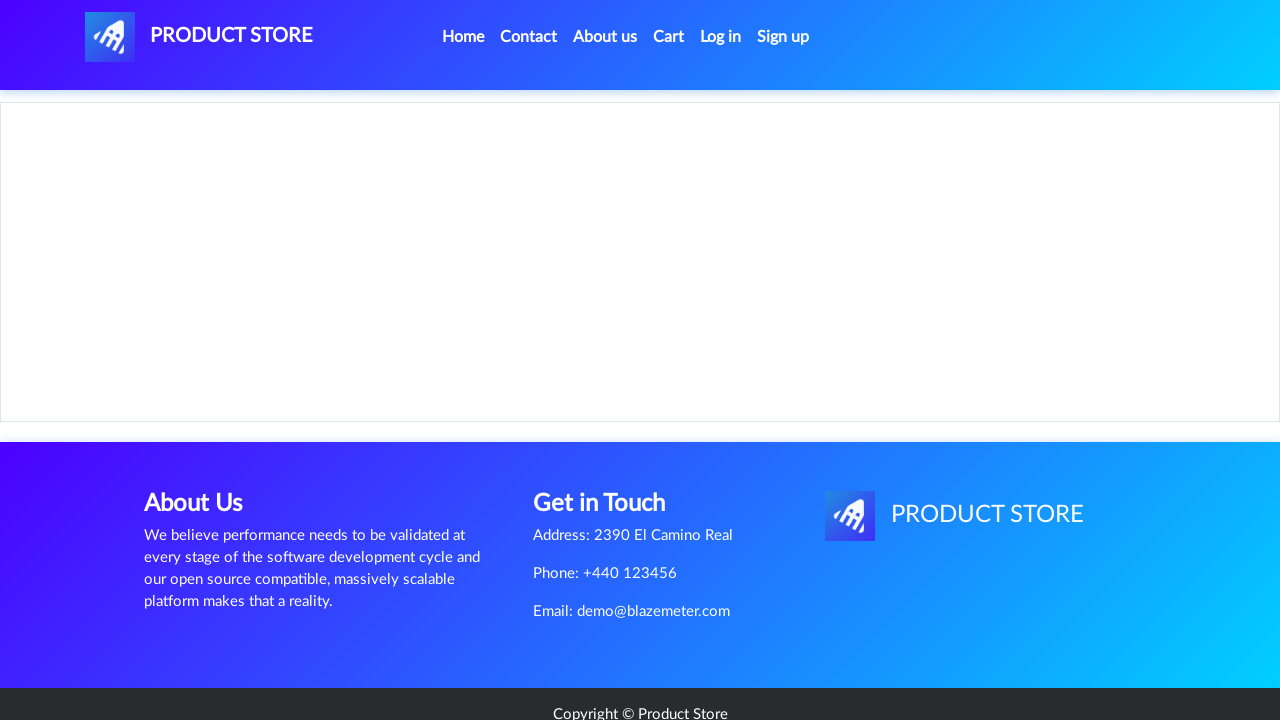

Product details page loaded
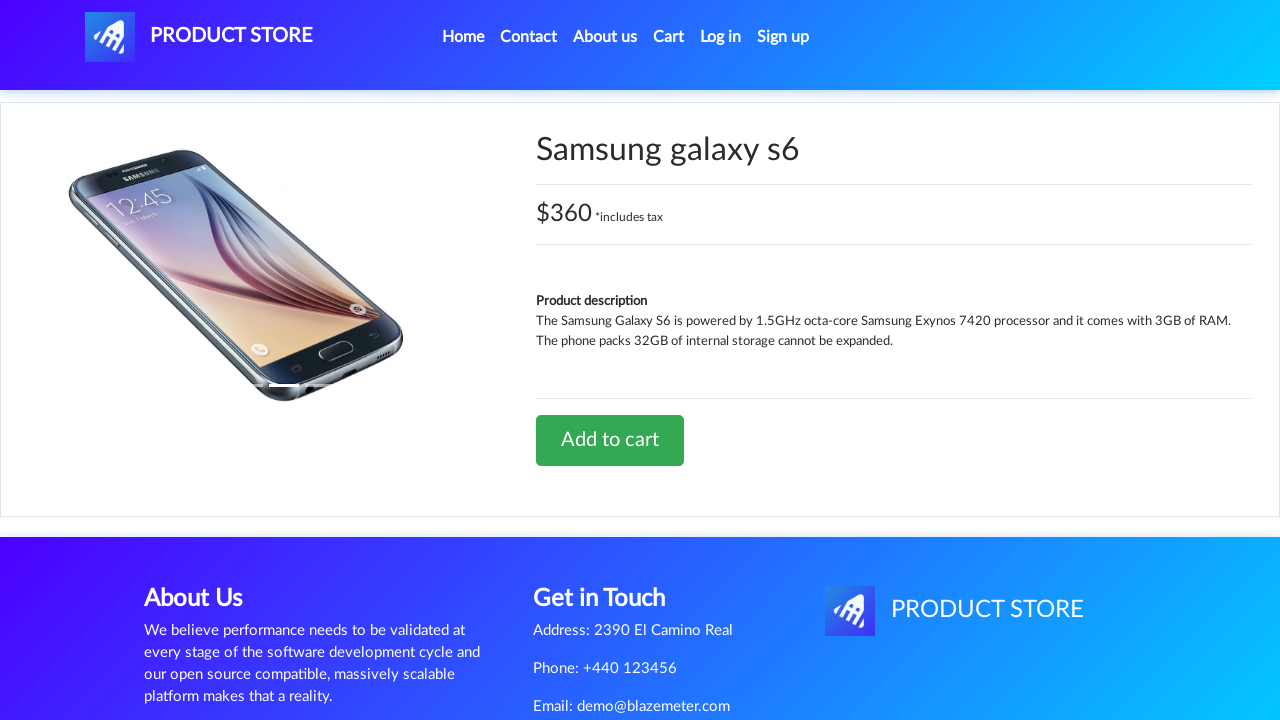

Clicked 'Add to cart' button at (610, 440) on text=Add to cart
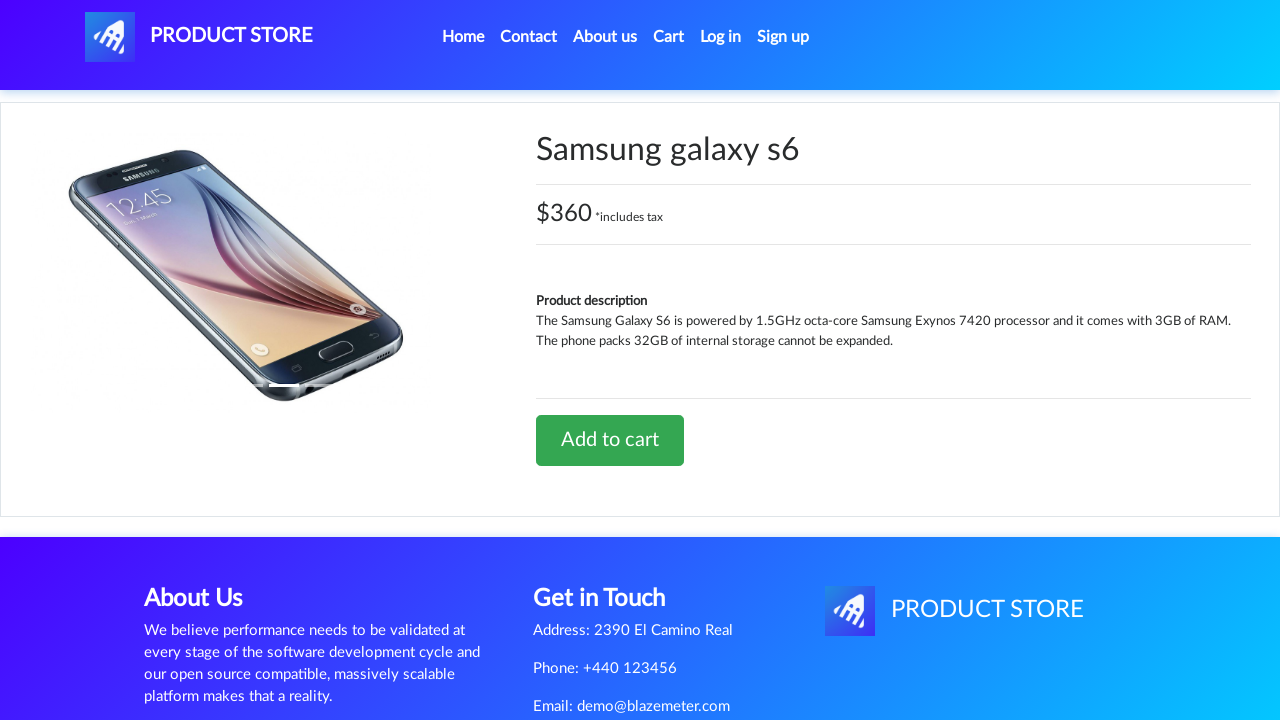

Accepted confirmation dialog for adding product to cart
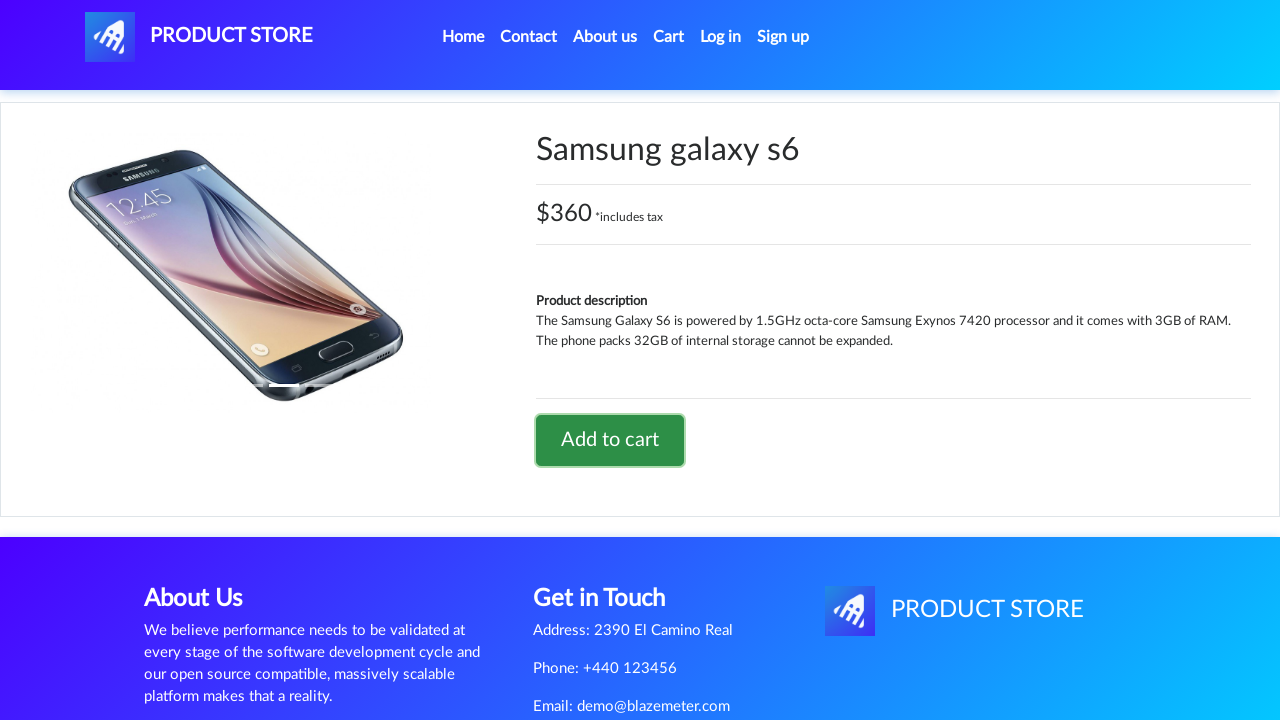

Waited for cart update to complete
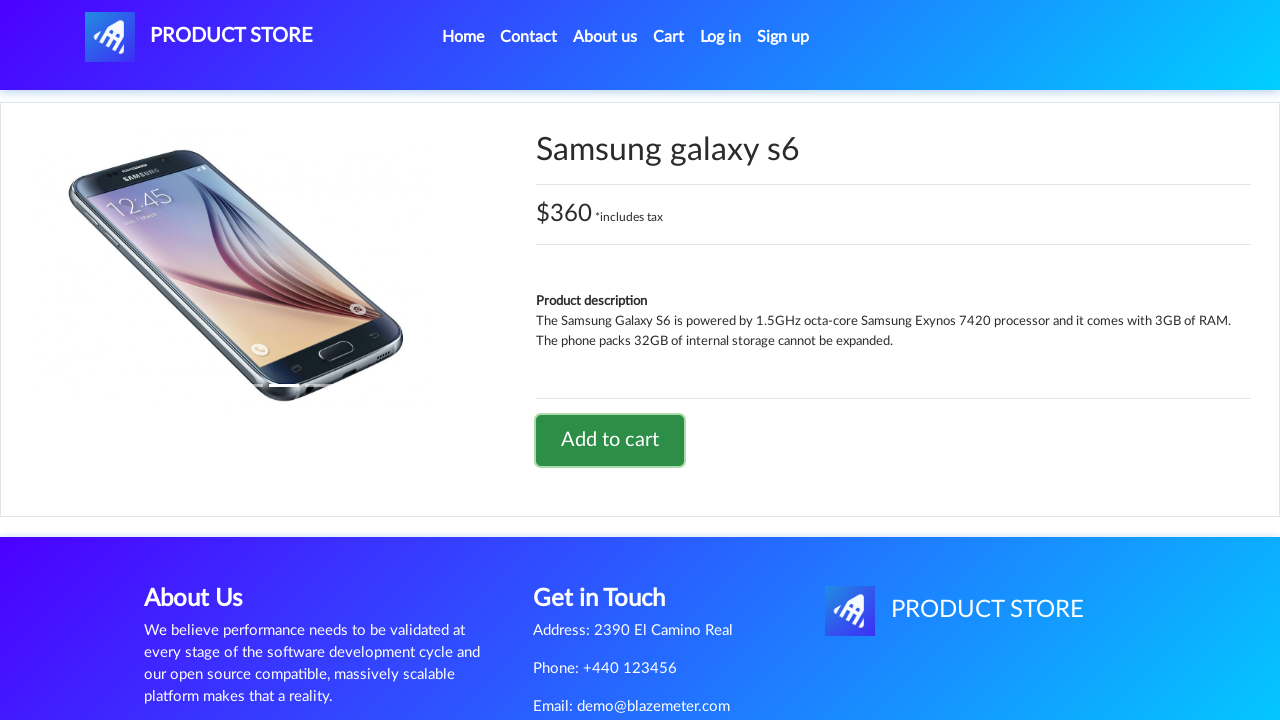

Clicked 'Cart' link in navigation at (669, 37) on text=Cart
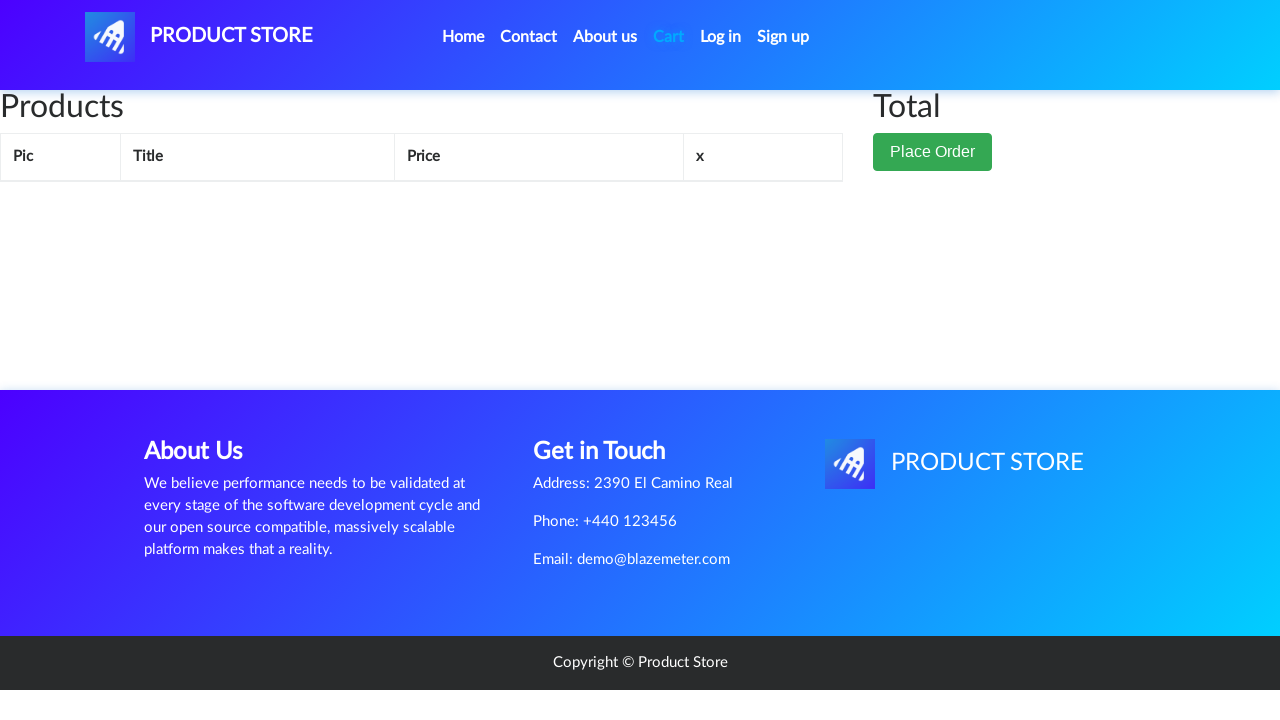

Cart page loaded with product in cart table
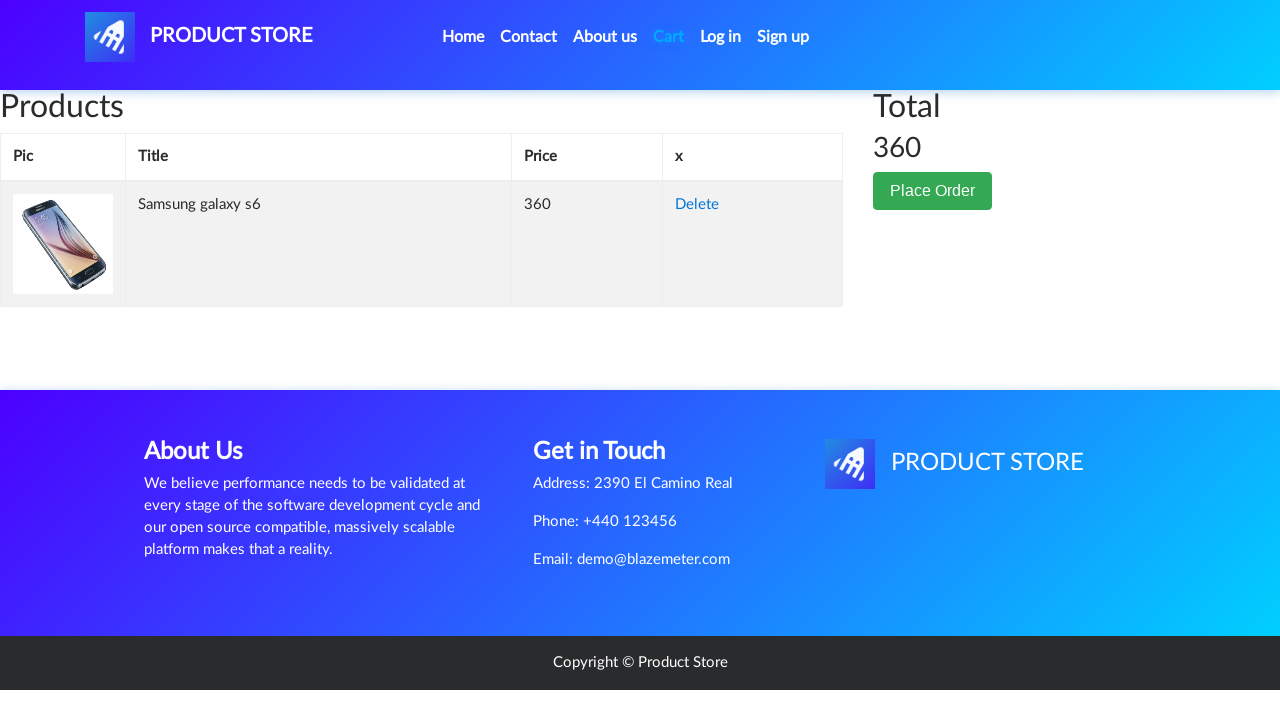

Waited for cart page to fully render
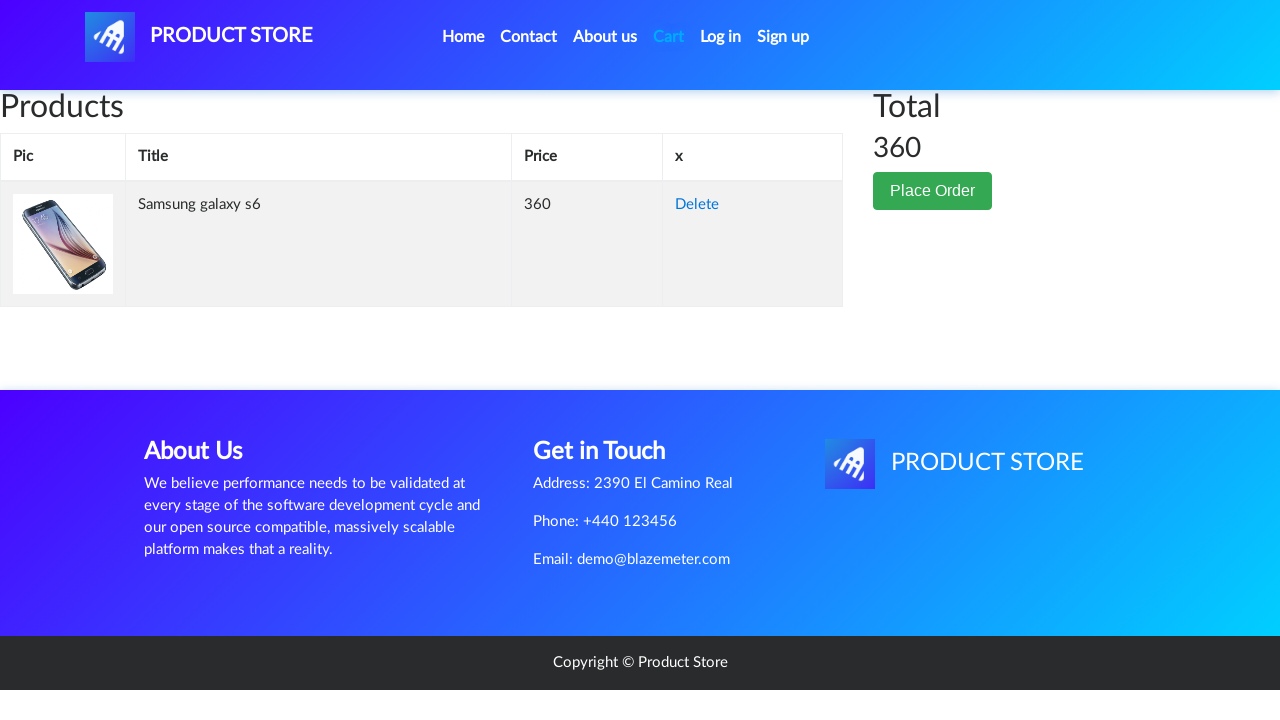

Clicked 'Place Order' button at (933, 191) on button:has-text('Place Order')
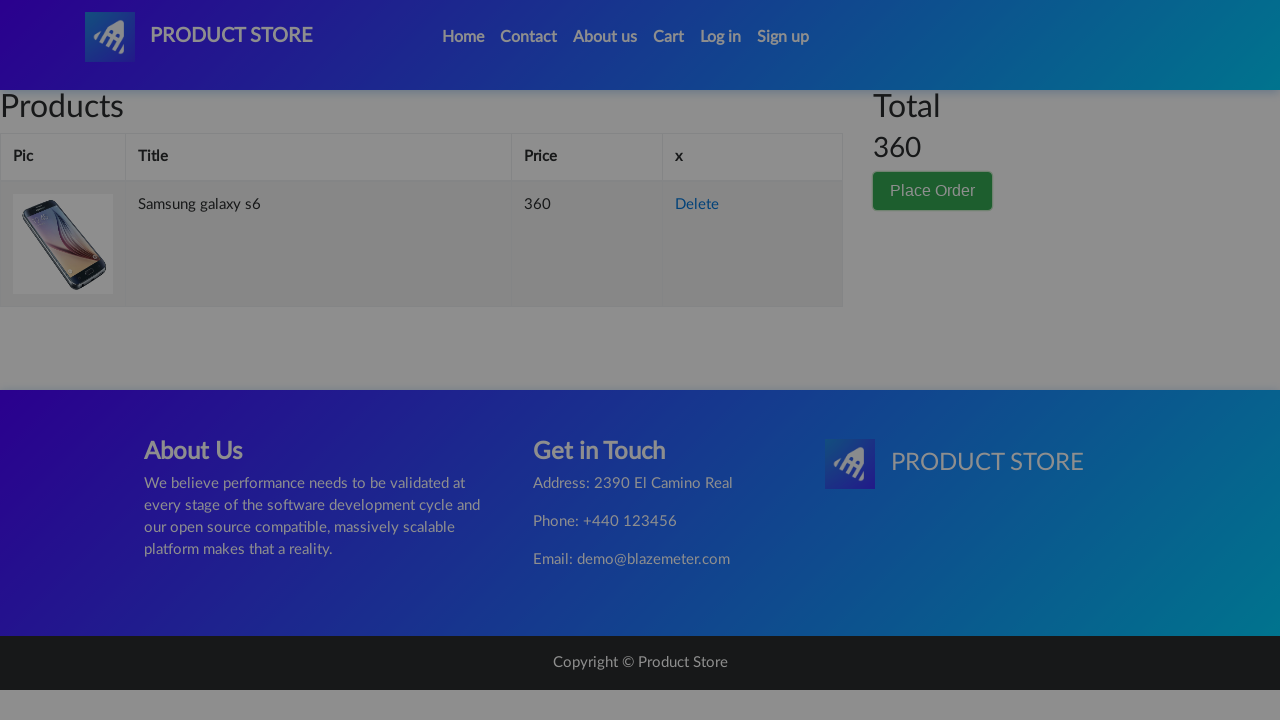

Order form modal appeared
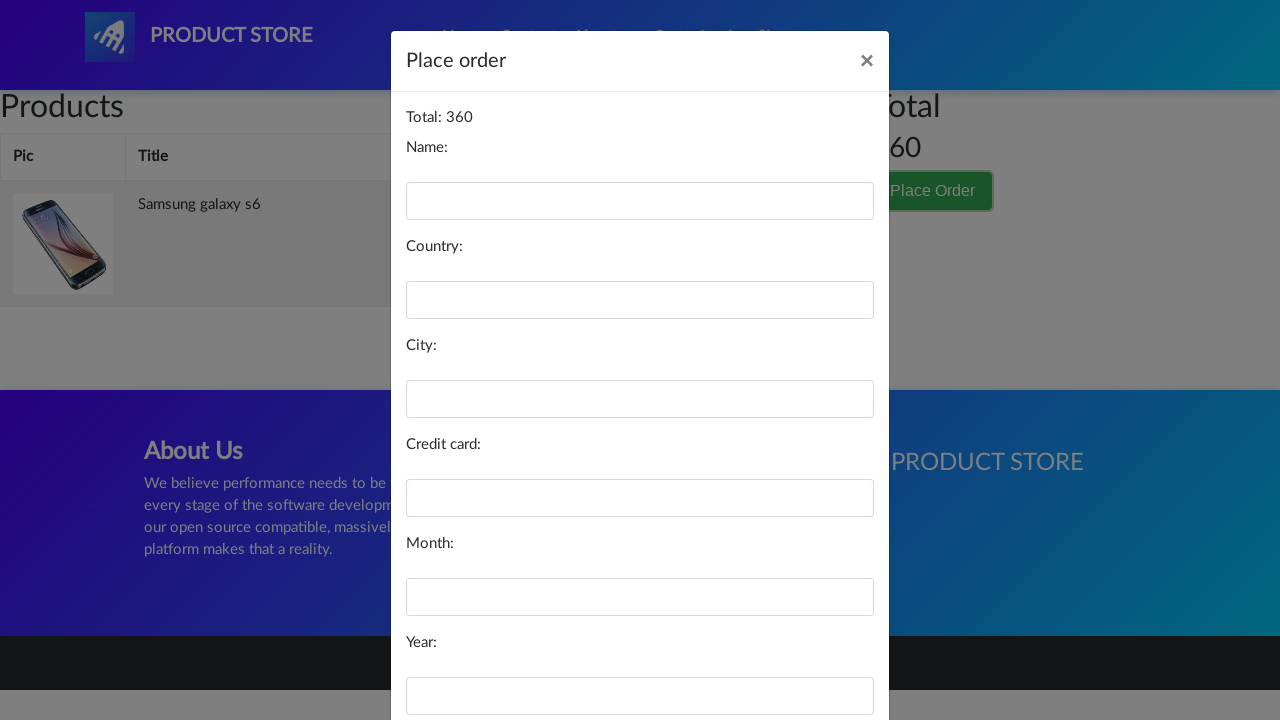

Filled name field with 'John Doe' on #name
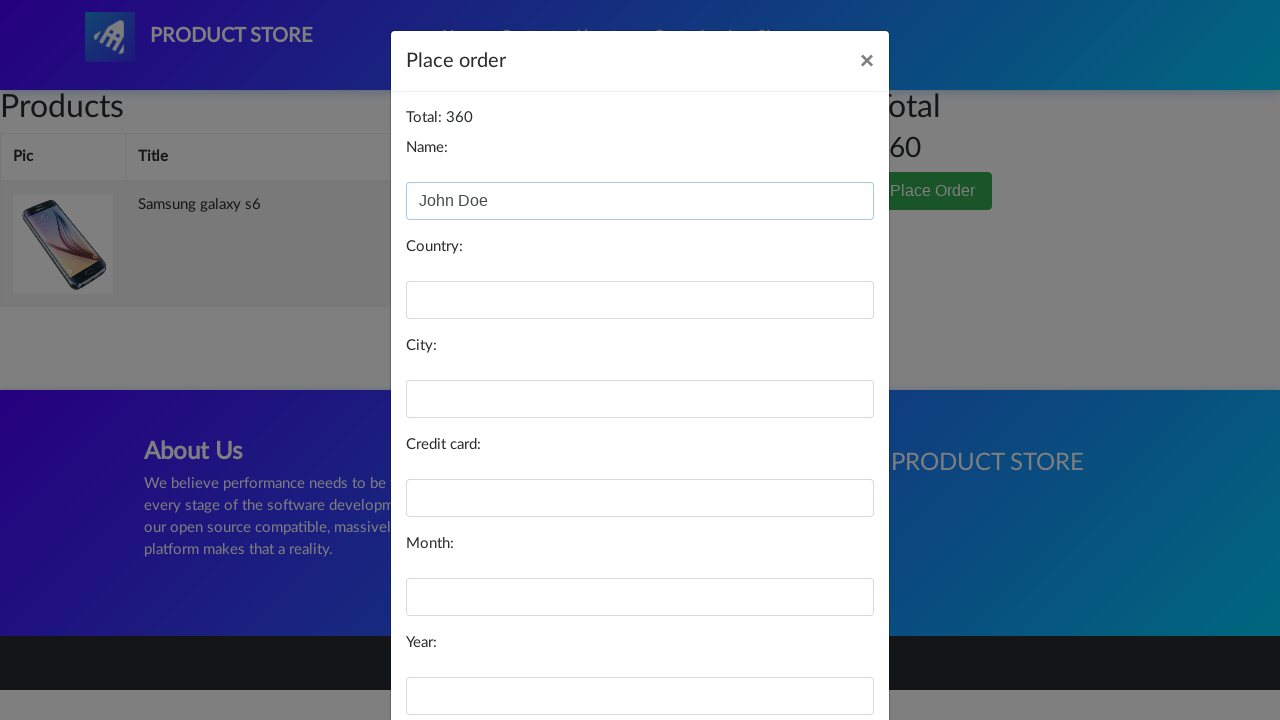

Filled country field with 'United States' on #country
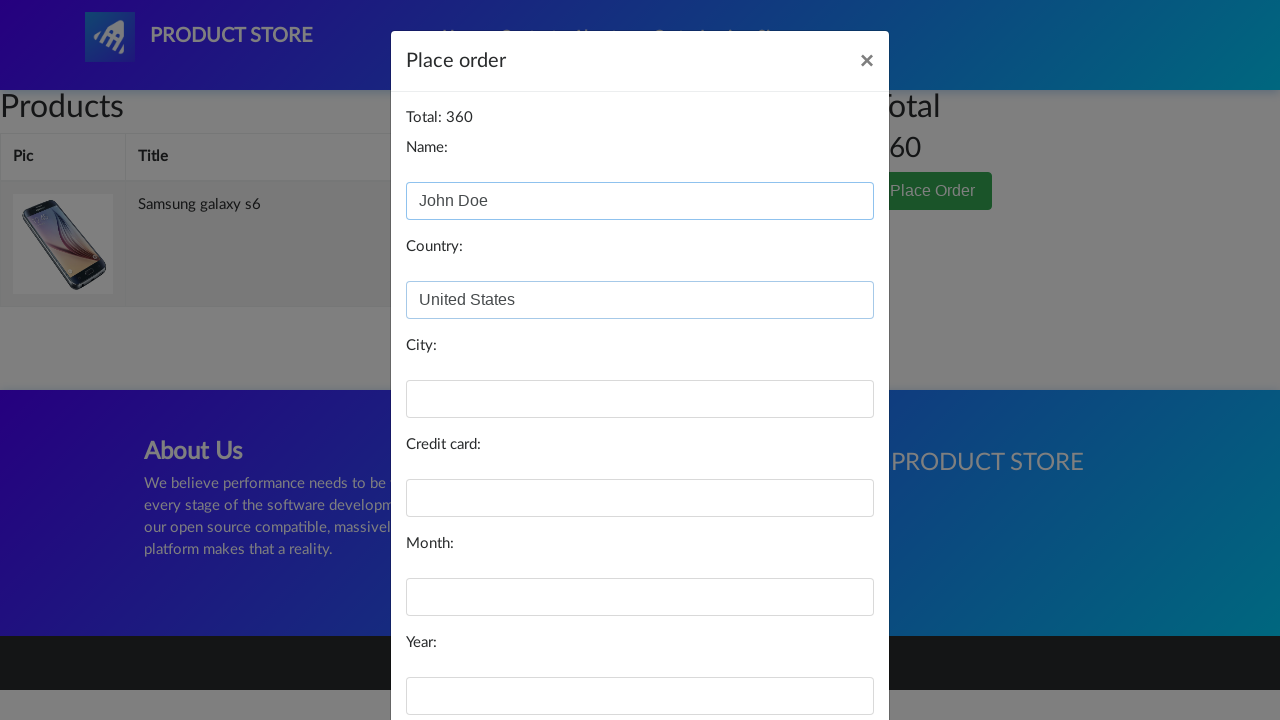

Filled city field with 'New York' on #city
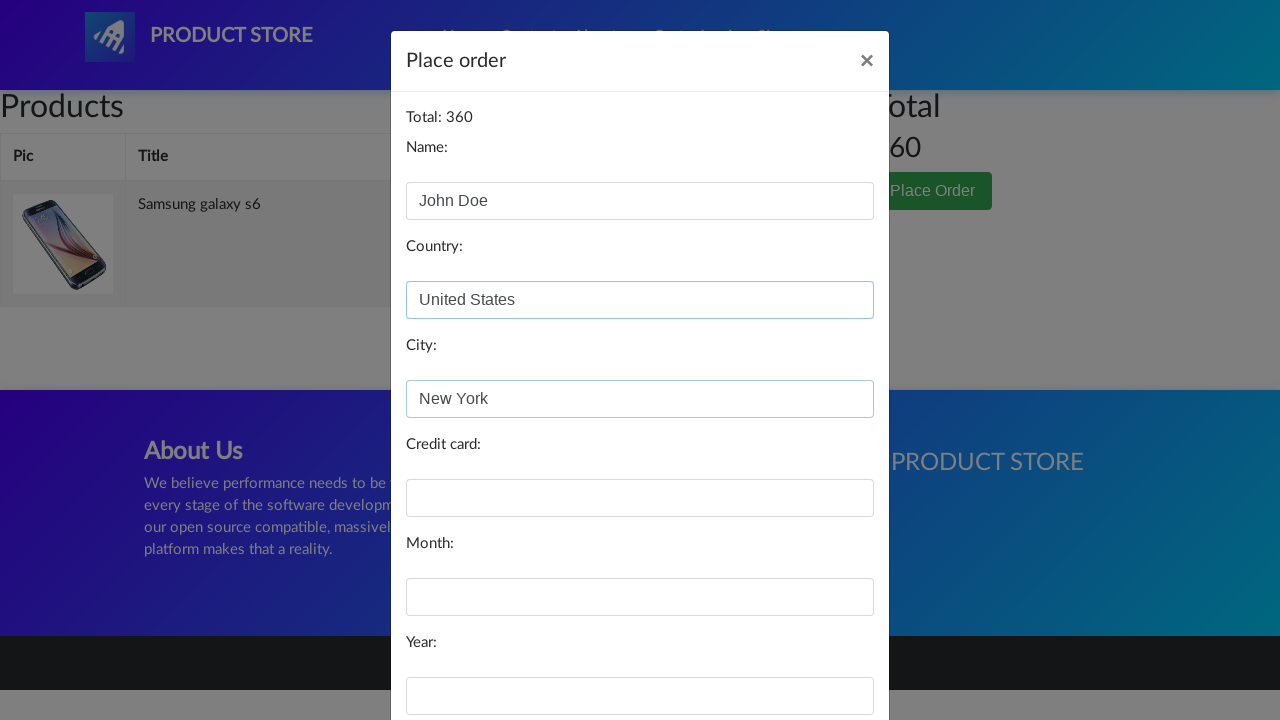

Filled card field with test credit card number on #card
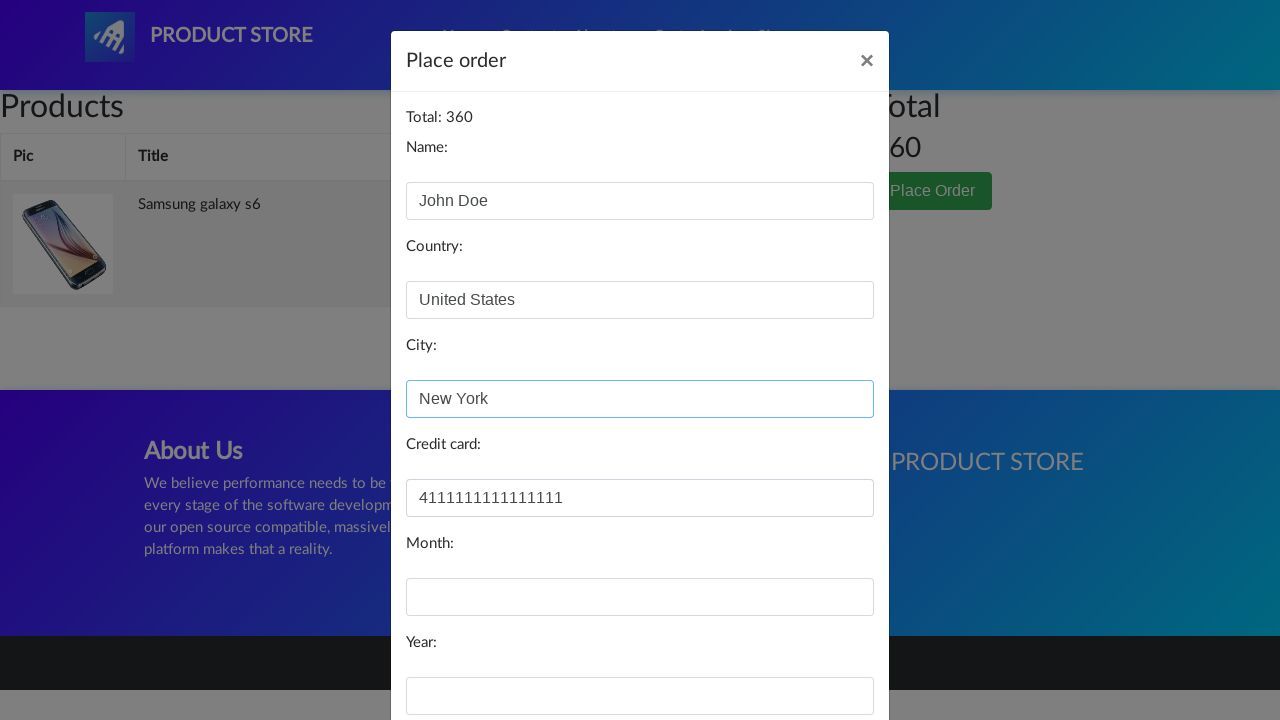

Filled month field with '12' on #month
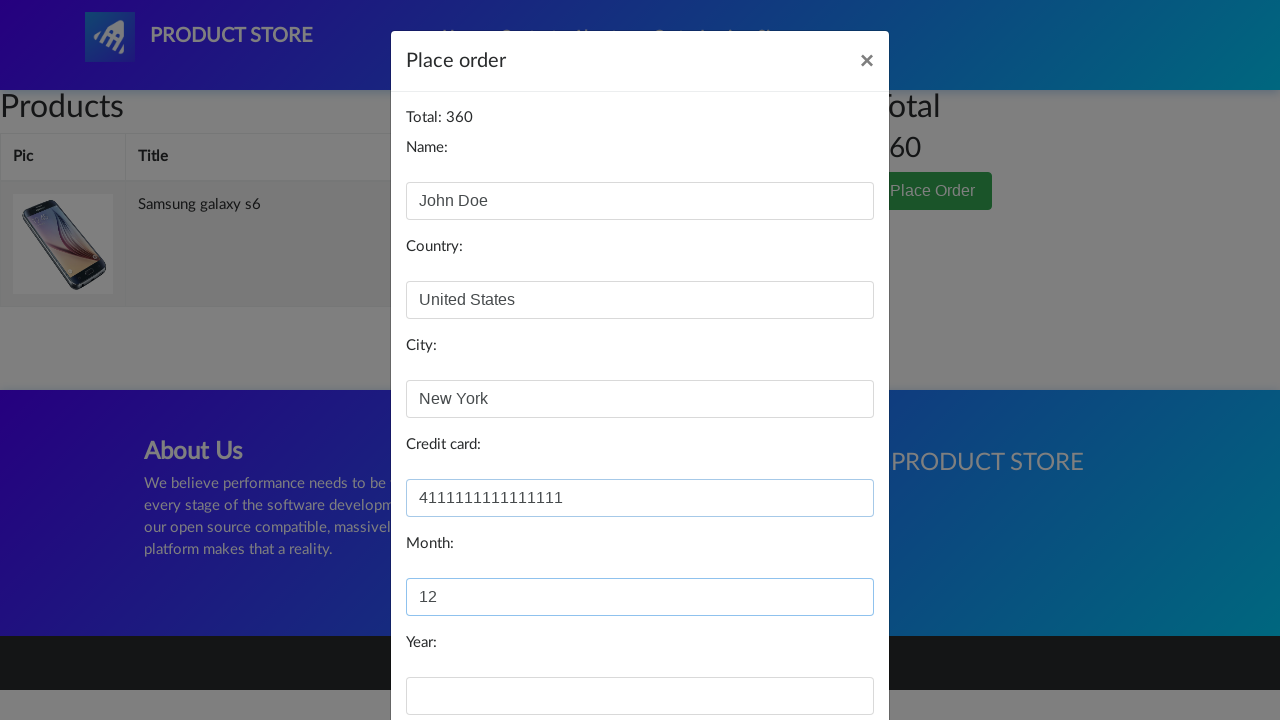

Filled year field with '2025' on #year
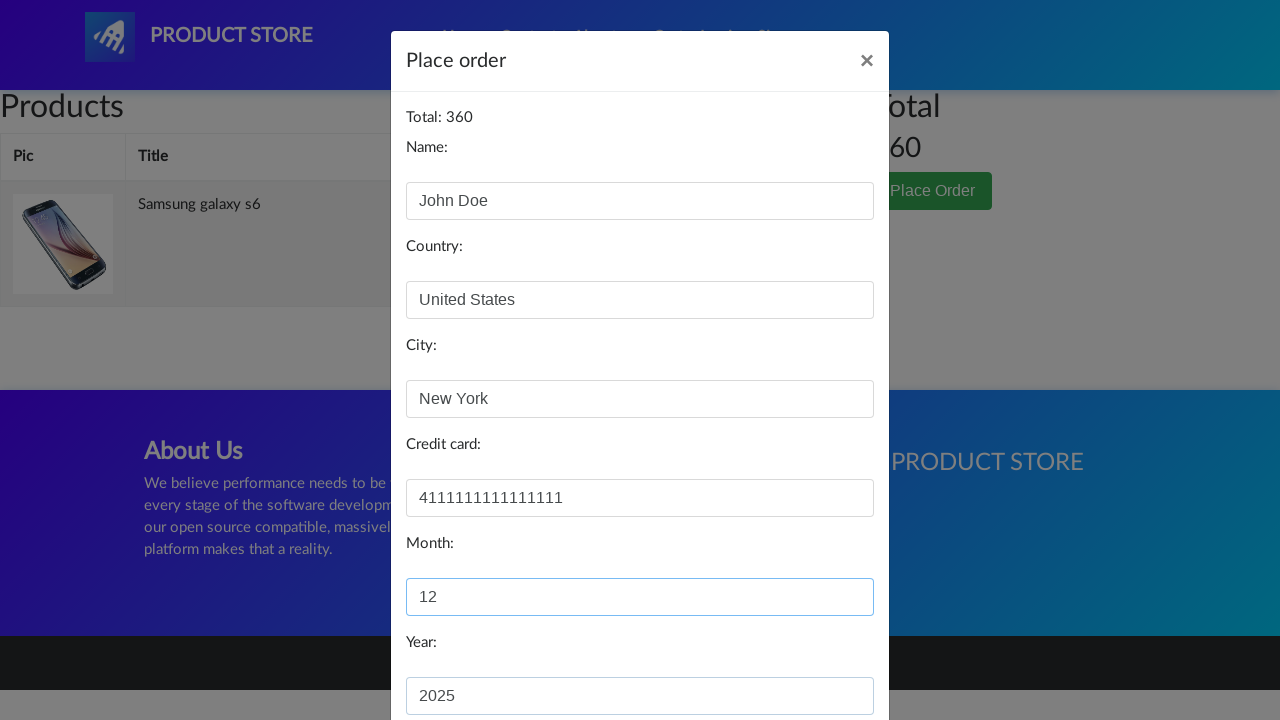

Clicked 'Purchase' button to submit order at (823, 655) on button:has-text('Purchase')
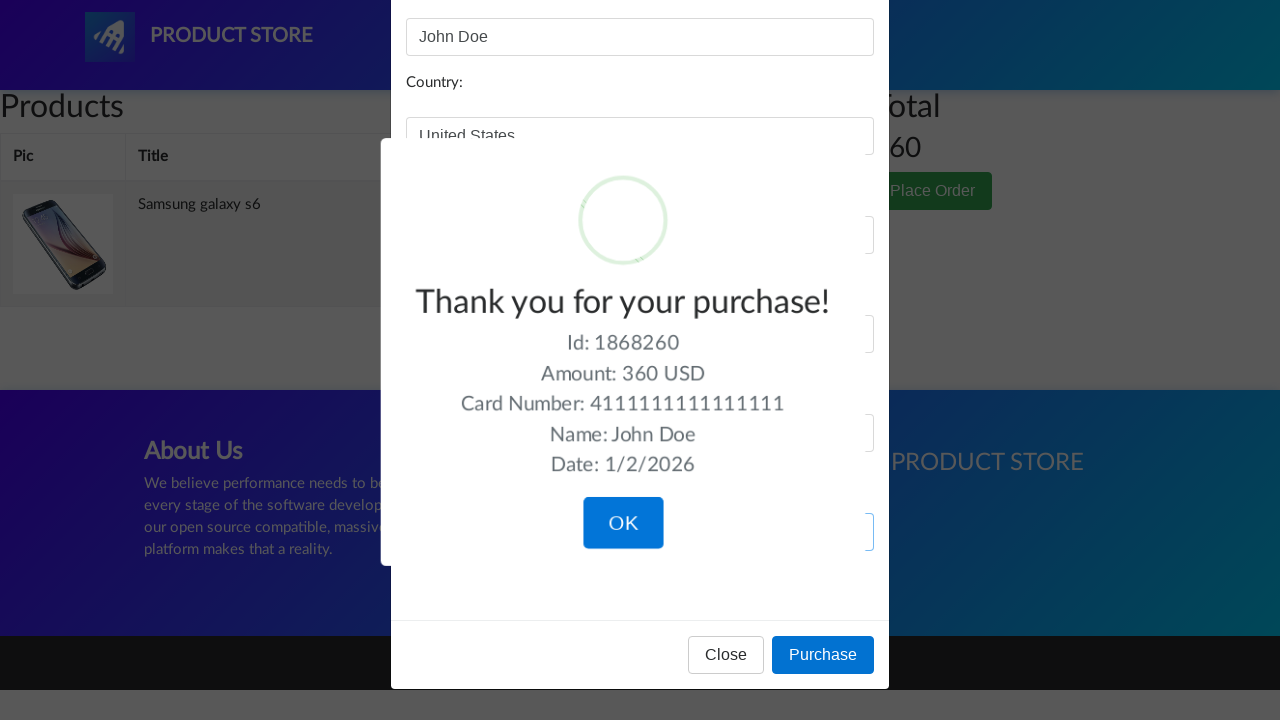

Order confirmation alert appeared
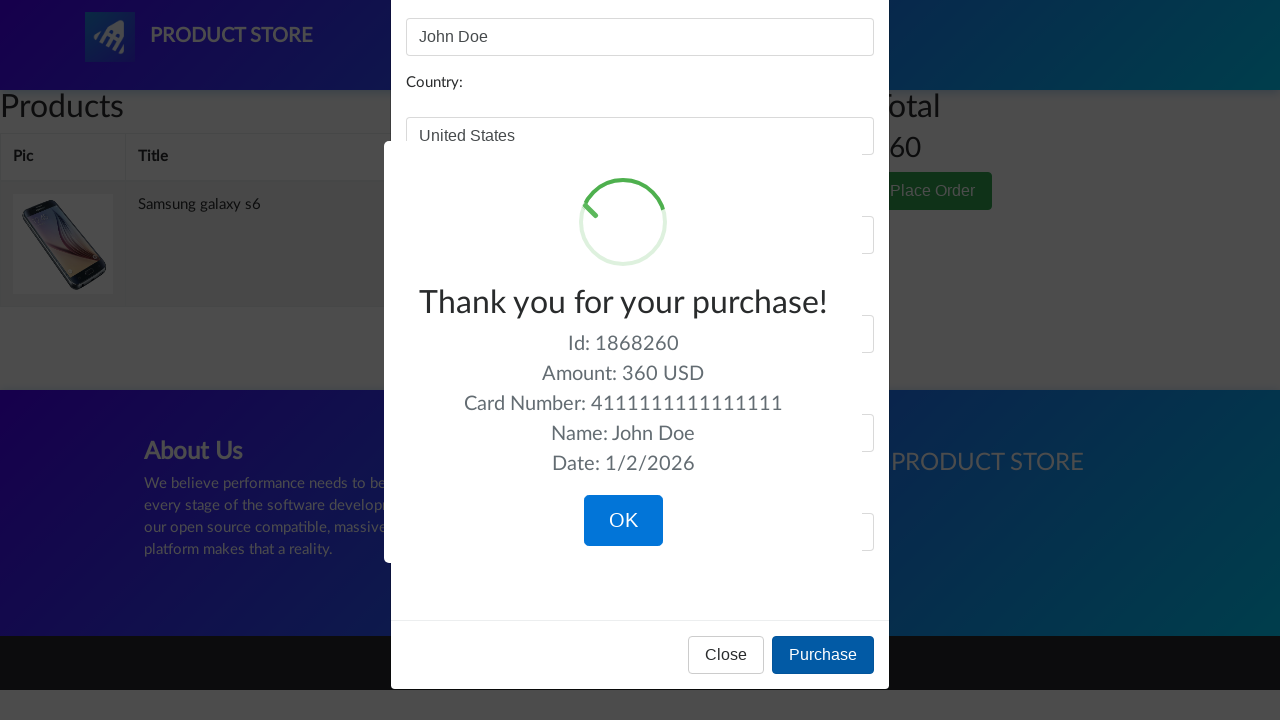

Success confirmation indicator visible
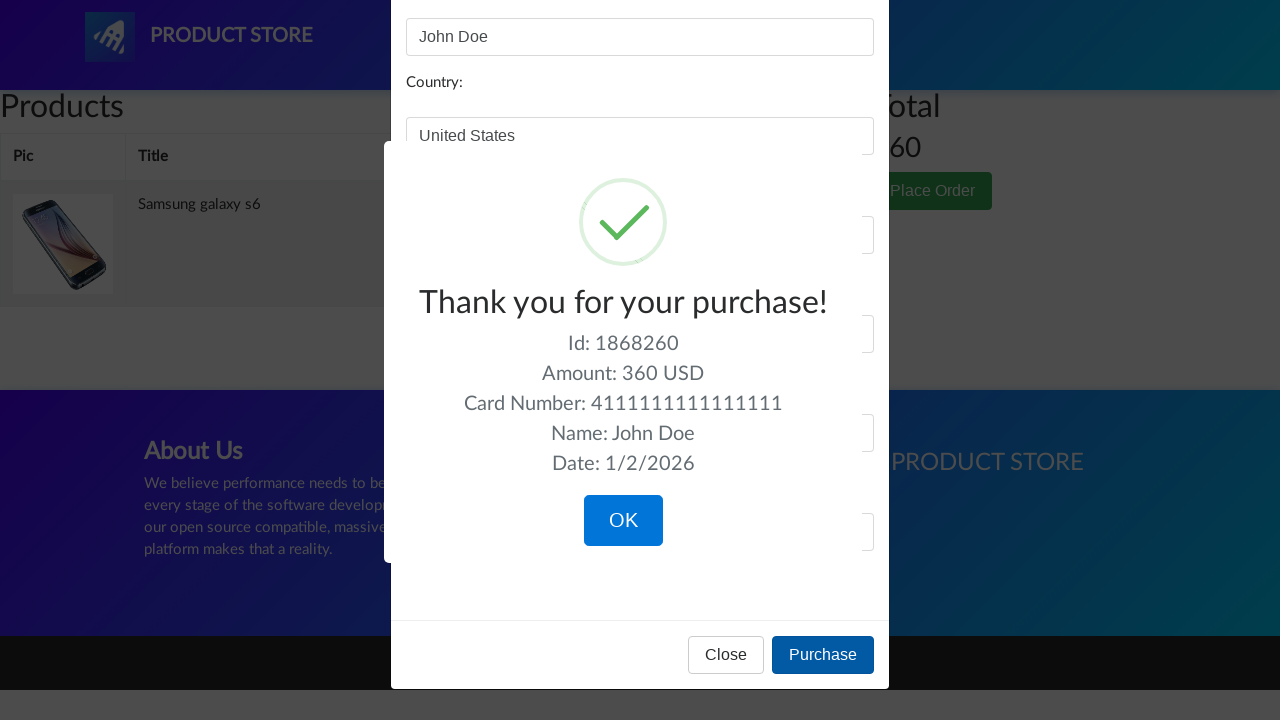

Clicked 'OK' button to close confirmation dialog and complete order flow at (623, 521) on button:has-text('OK')
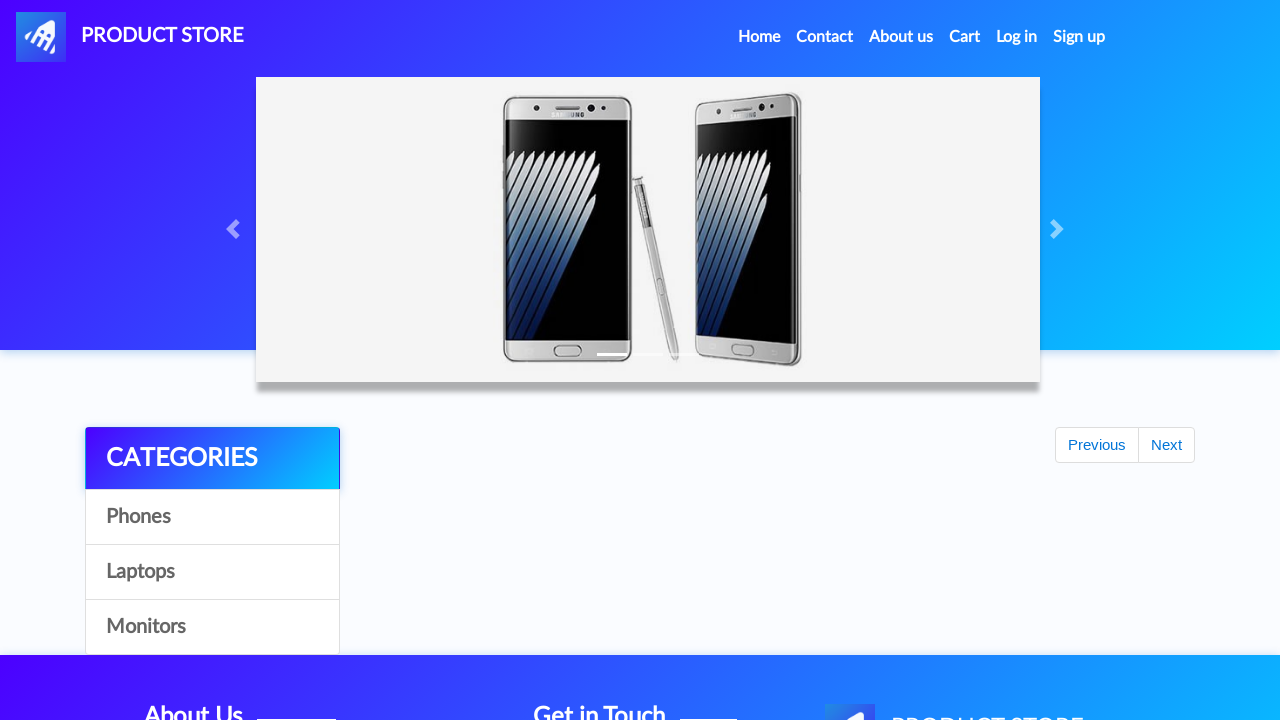

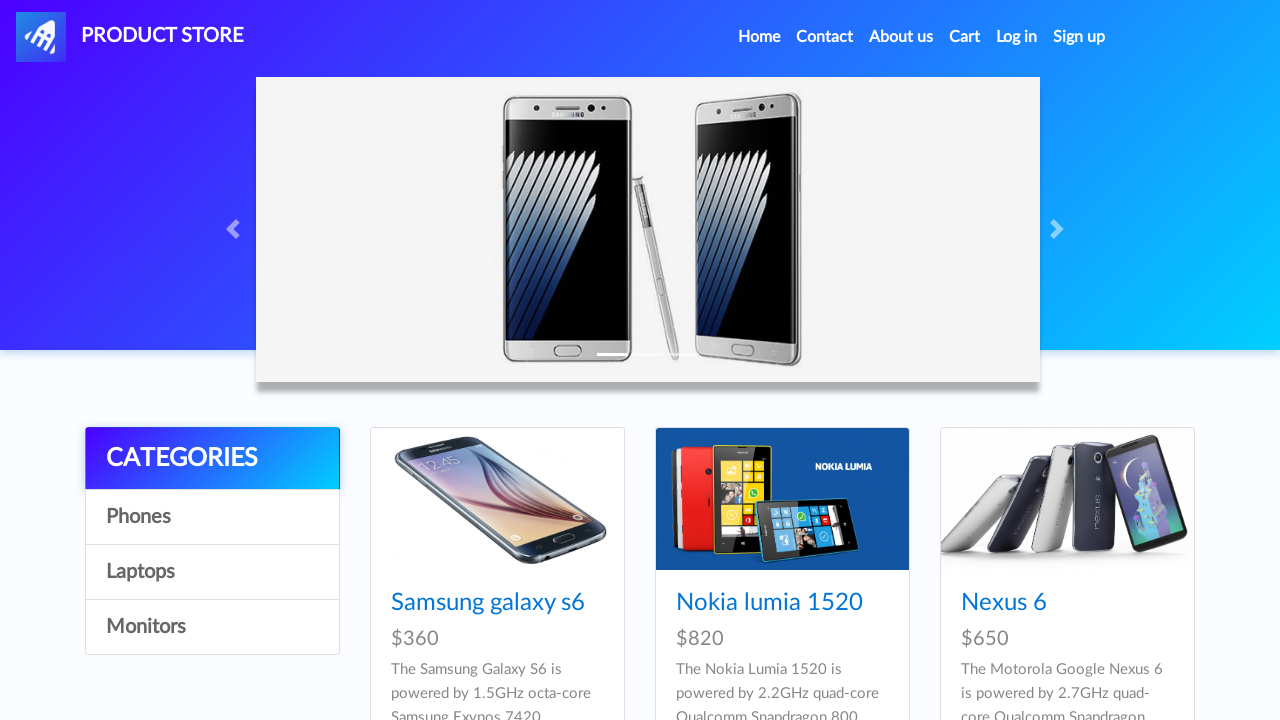